Tests that new todo items are appended to the bottom of the list and count is displayed

Starting URL: https://demo.playwright.dev/todomvc

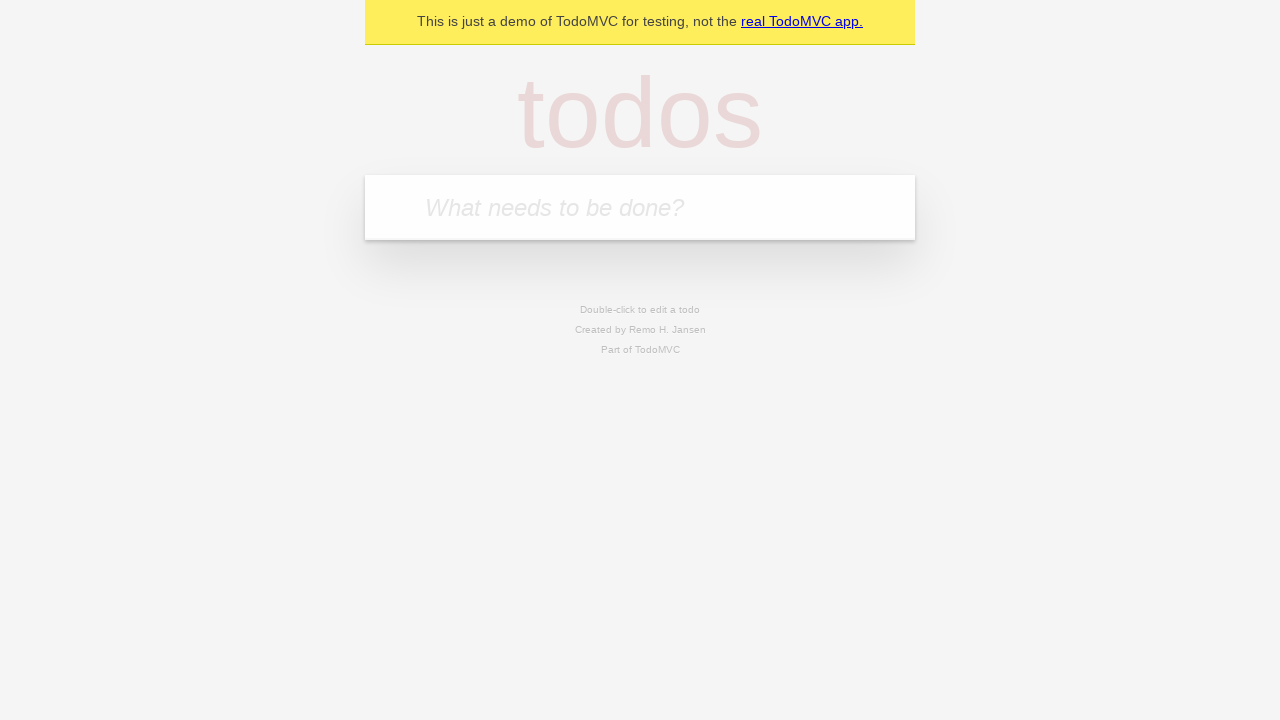

Filled todo input with 'buy some cheese' on internal:attr=[placeholder="What needs to be done?"i]
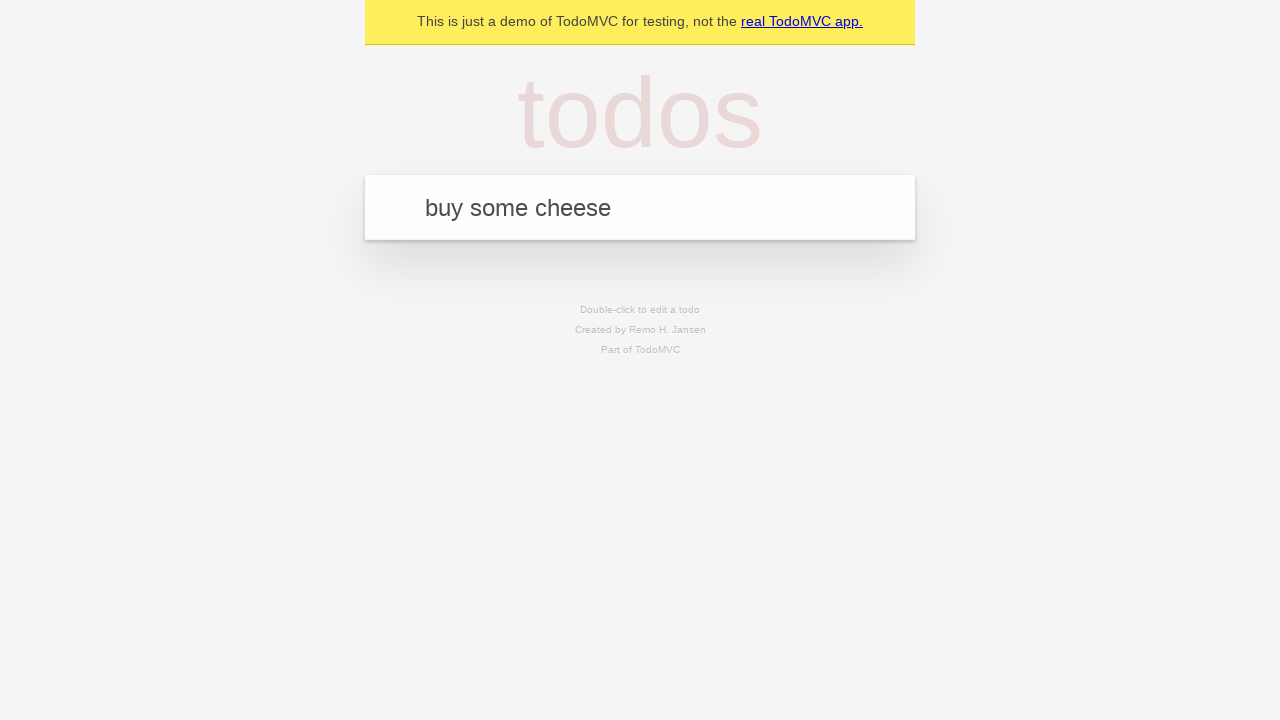

Pressed Enter to add first todo item on internal:attr=[placeholder="What needs to be done?"i]
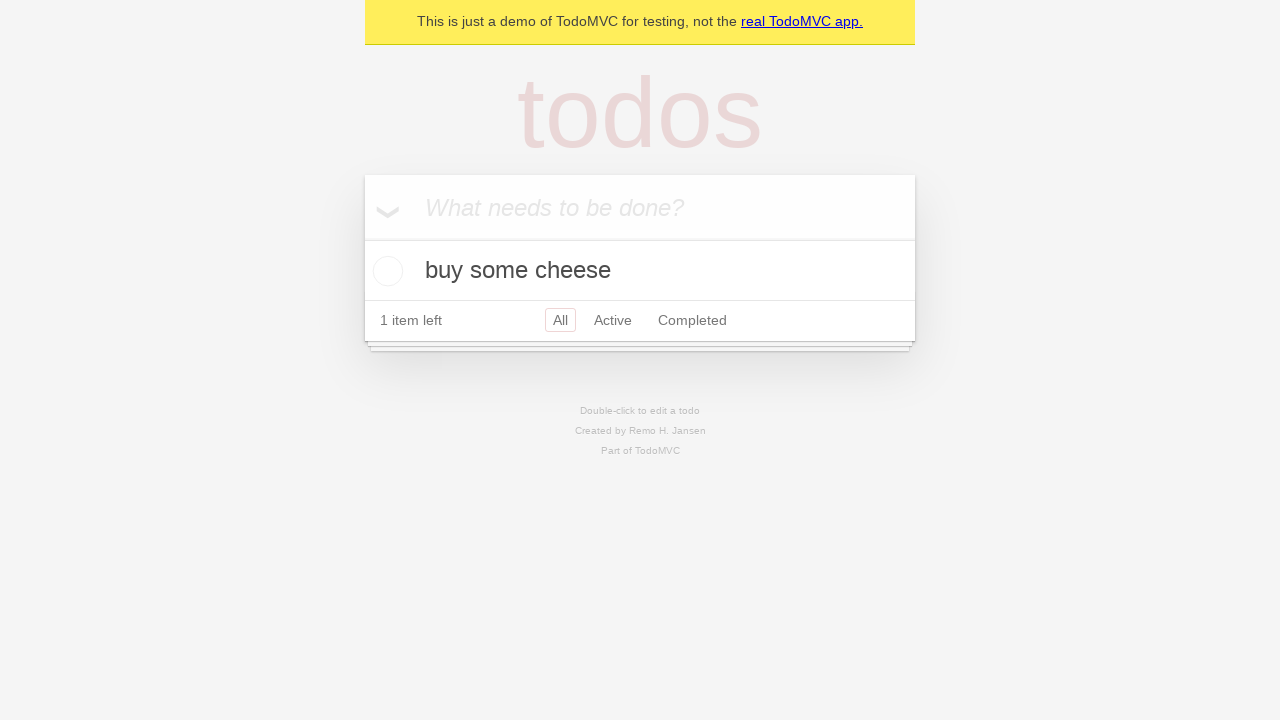

Filled todo input with 'feed the cat' on internal:attr=[placeholder="What needs to be done?"i]
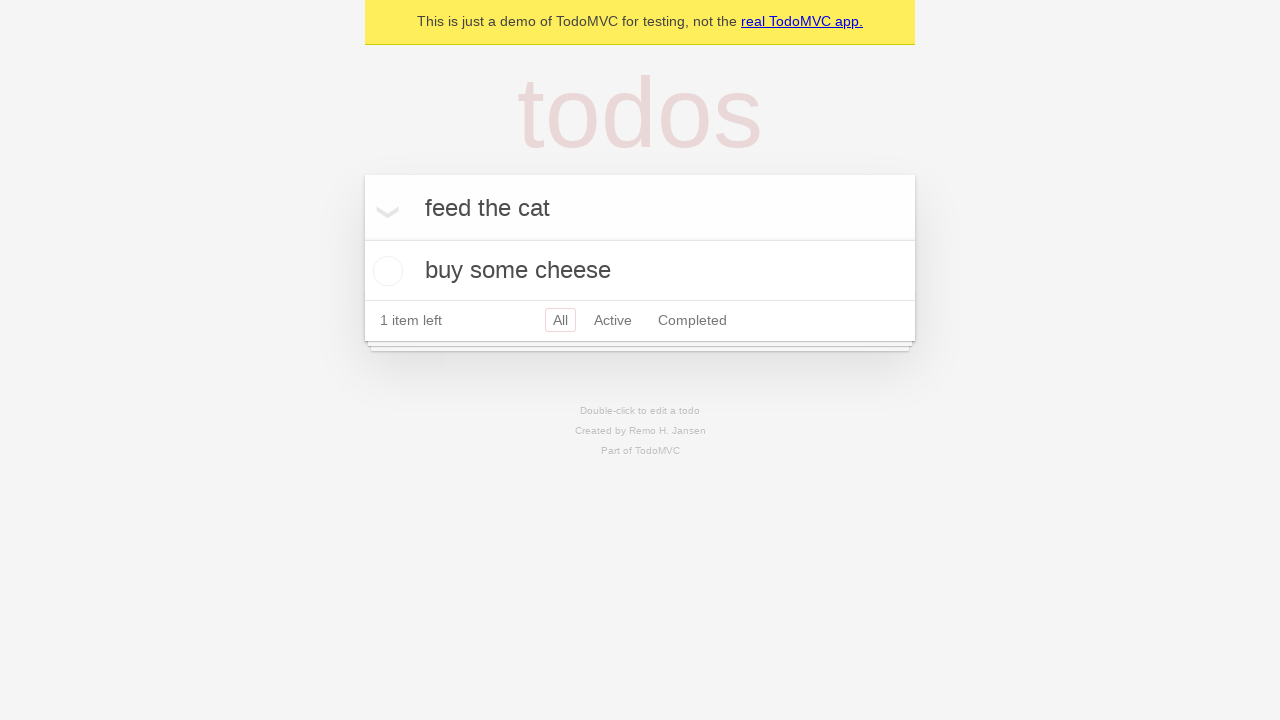

Pressed Enter to add second todo item on internal:attr=[placeholder="What needs to be done?"i]
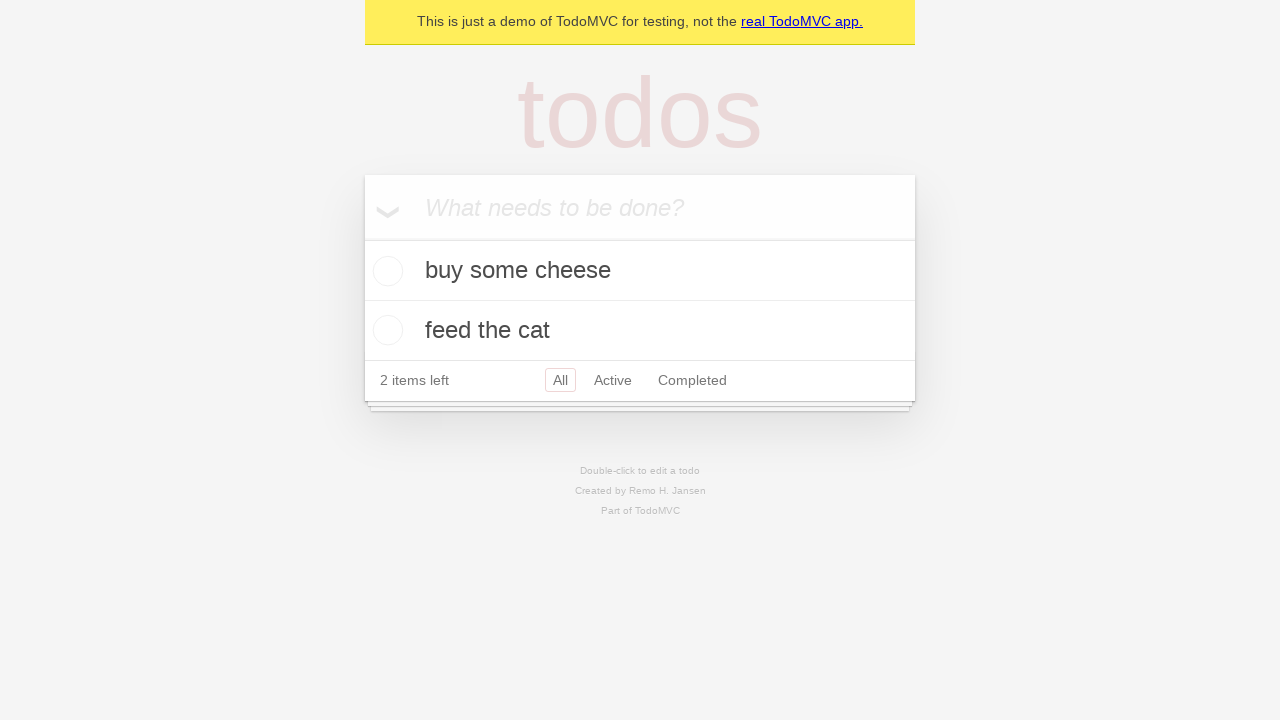

Filled todo input with 'book a doctors appointment' on internal:attr=[placeholder="What needs to be done?"i]
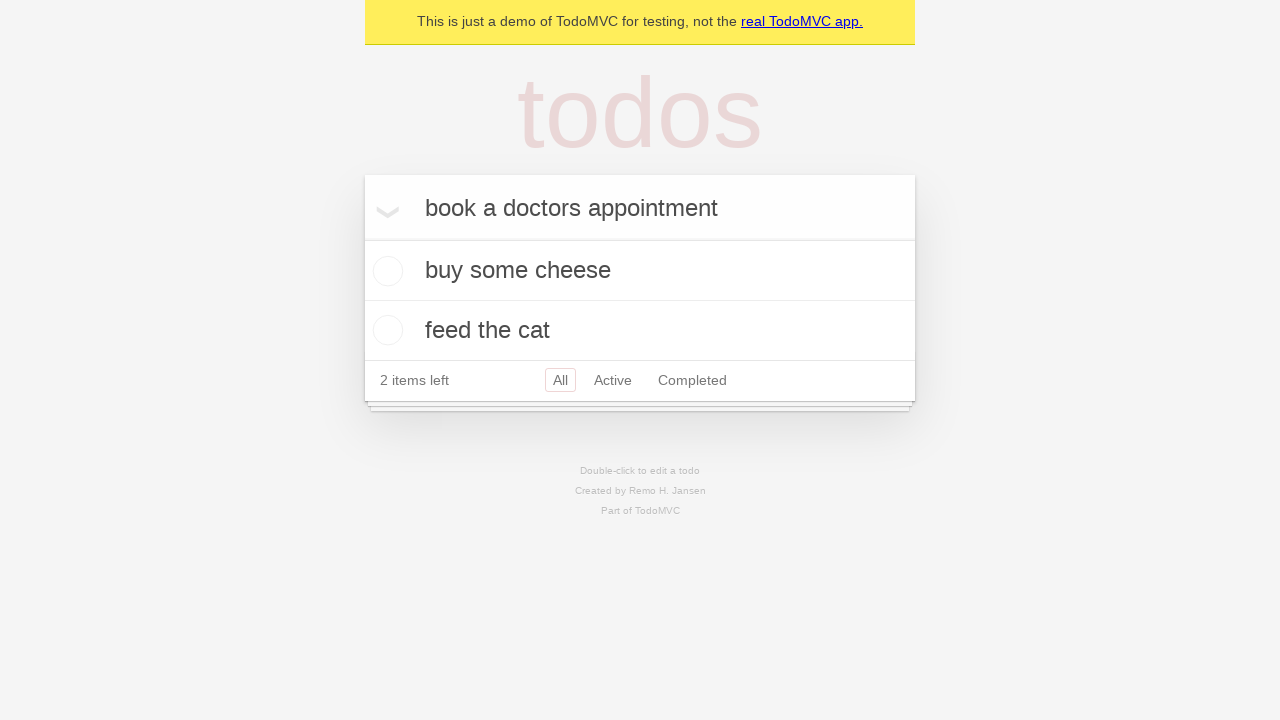

Pressed Enter to add third todo item on internal:attr=[placeholder="What needs to be done?"i]
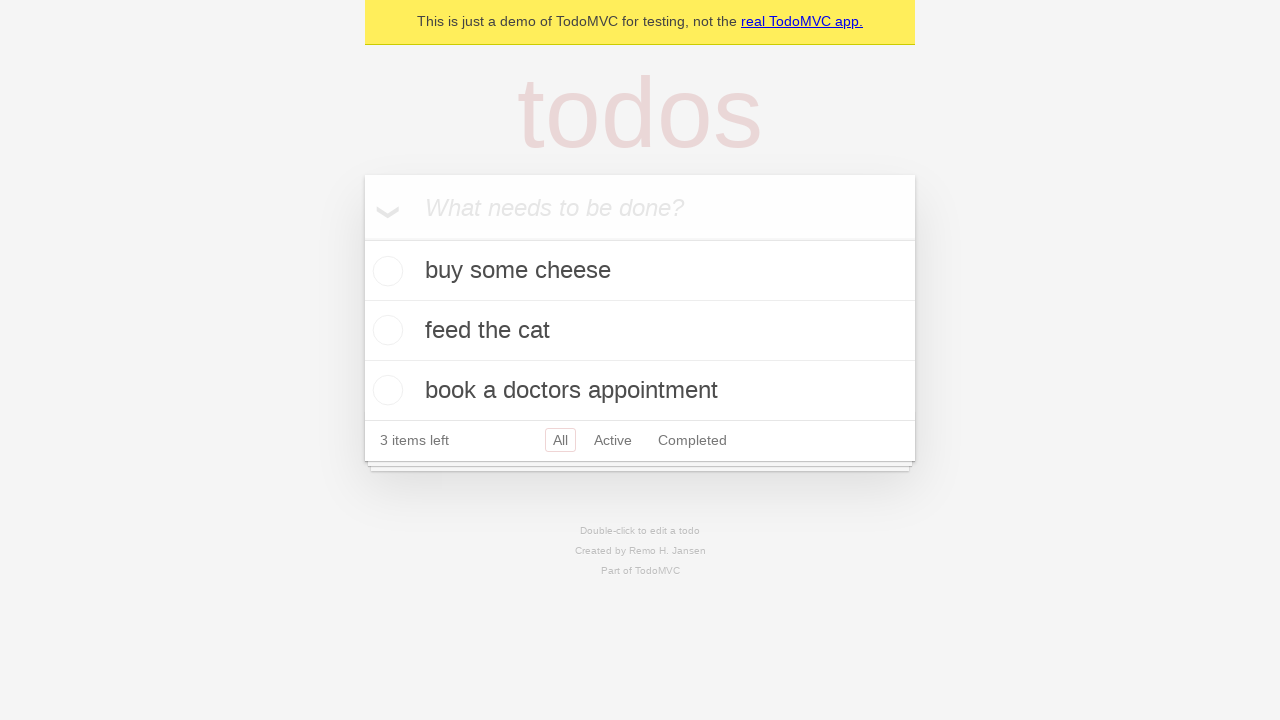

Todo count element appeared, confirming all items added
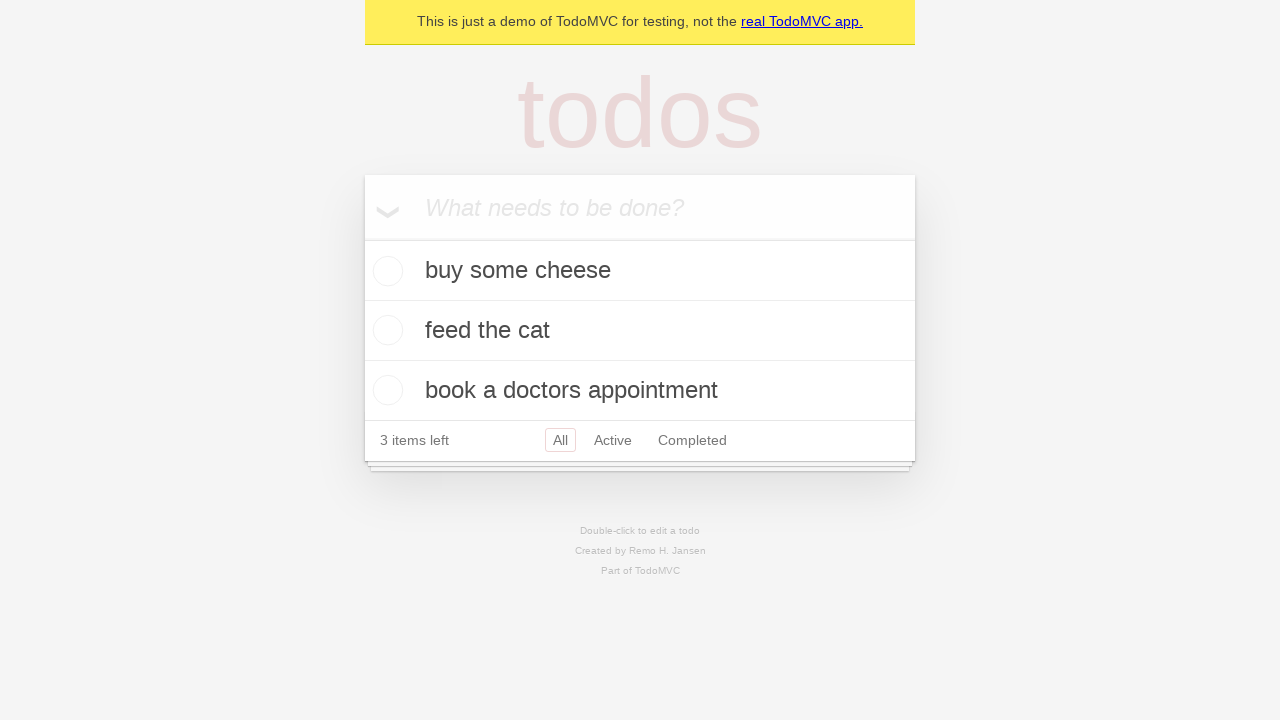

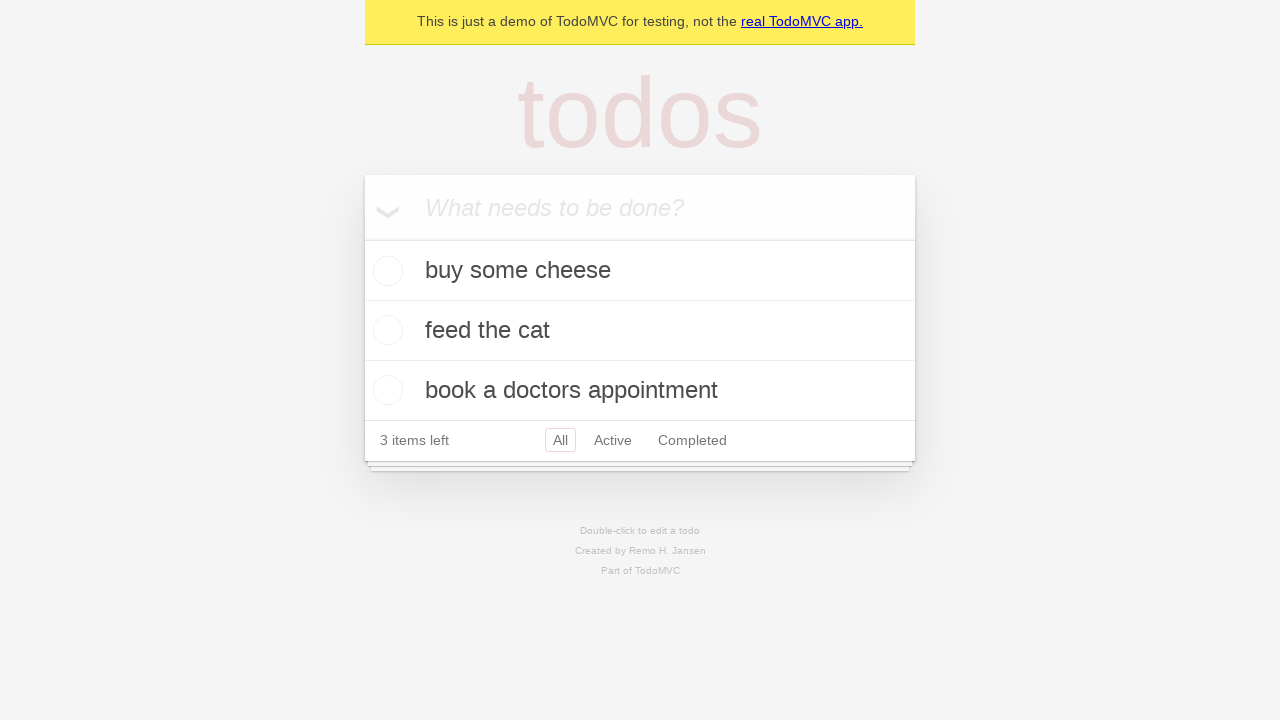